Tests that edits are saved when the input loses focus (blur event)

Starting URL: https://demo.playwright.dev/todomvc

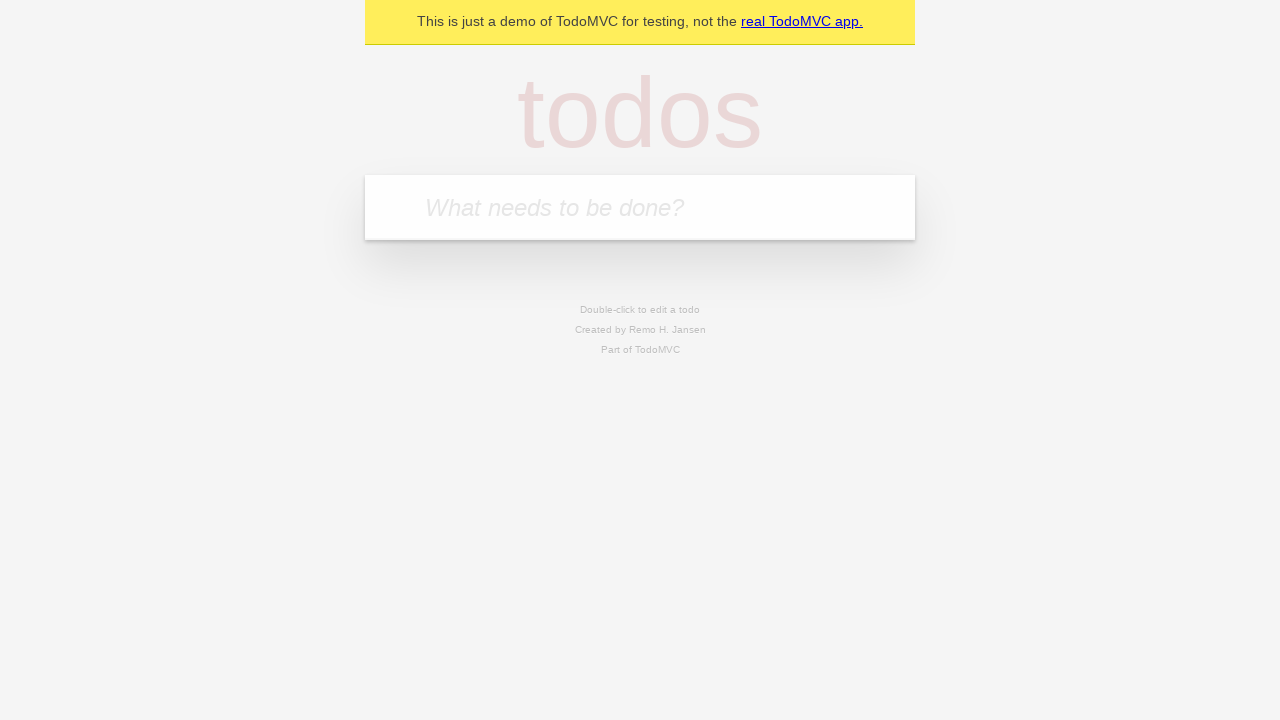

Located the new todo input field
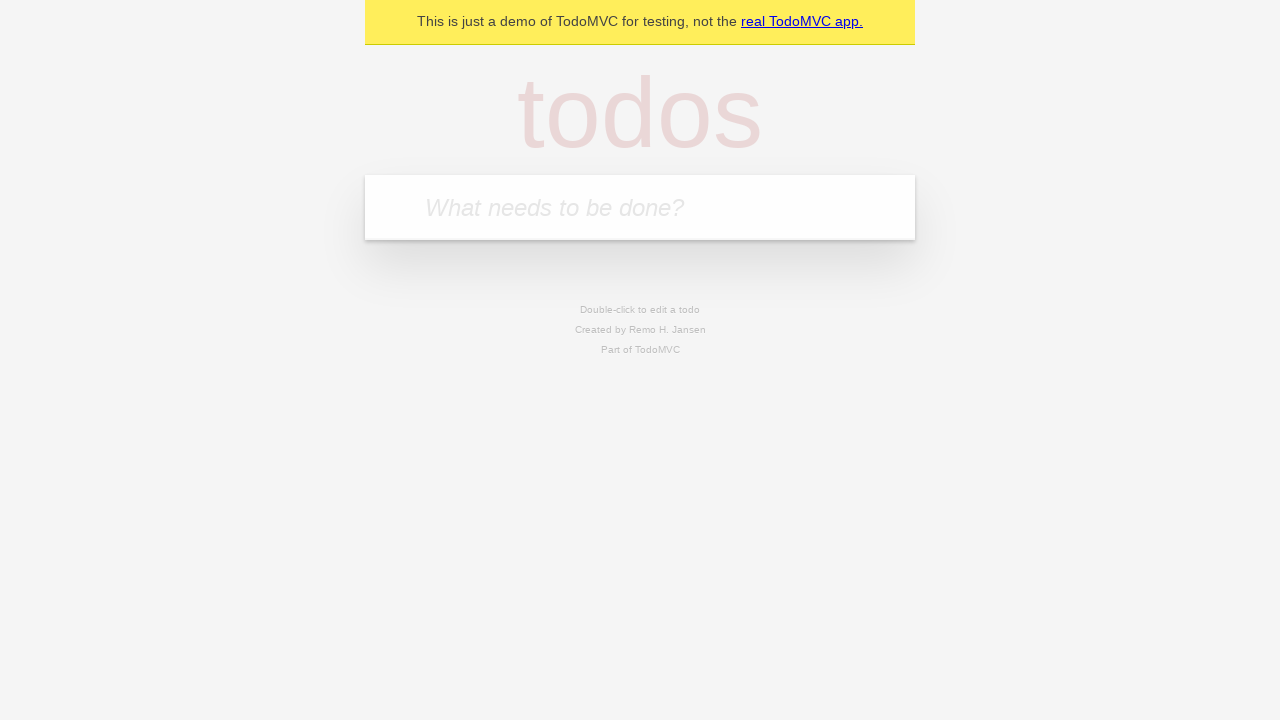

Filled todo input with 'buy some cheese' on internal:attr=[placeholder="What needs to be done?"i]
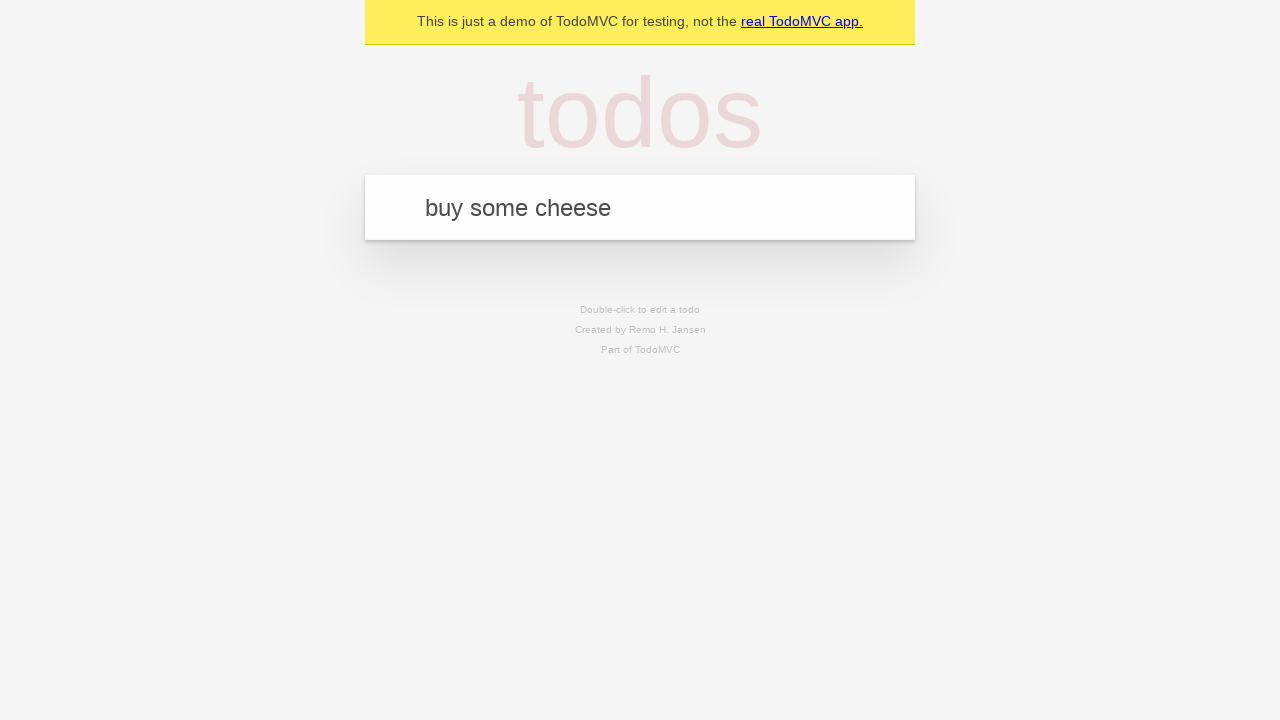

Pressed Enter to create todo 'buy some cheese' on internal:attr=[placeholder="What needs to be done?"i]
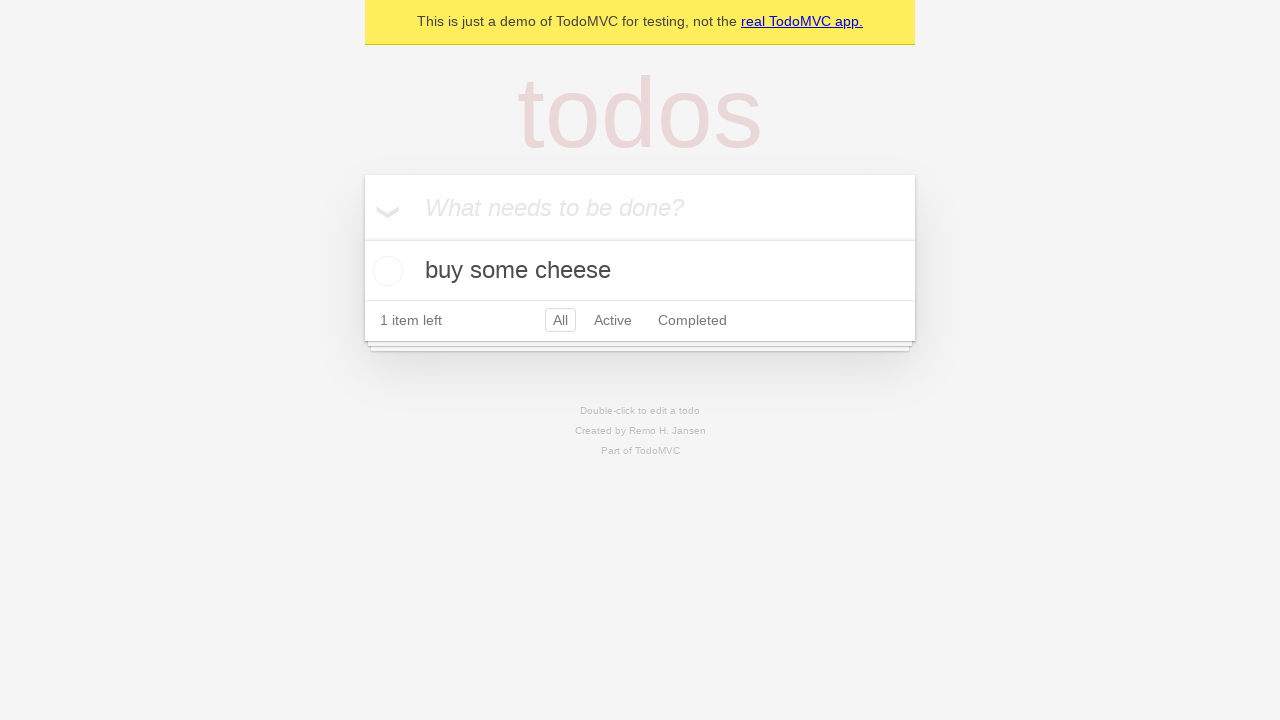

Filled todo input with 'feed the cat' on internal:attr=[placeholder="What needs to be done?"i]
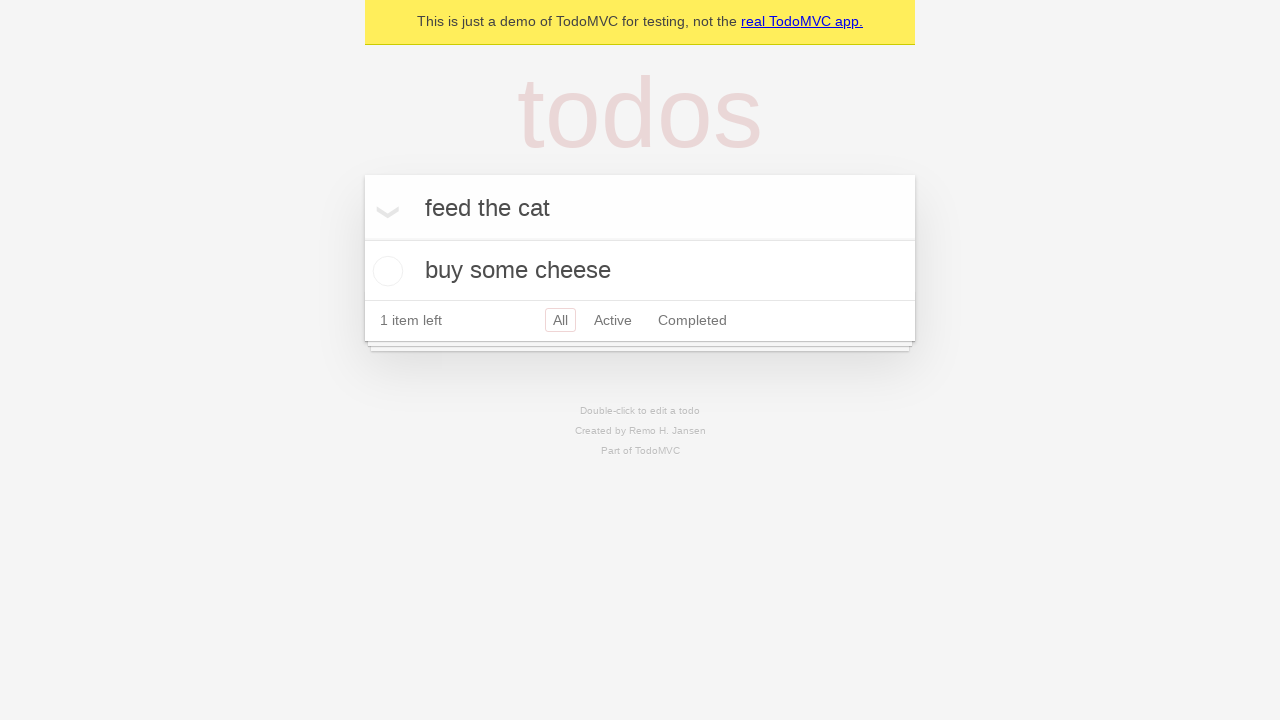

Pressed Enter to create todo 'feed the cat' on internal:attr=[placeholder="What needs to be done?"i]
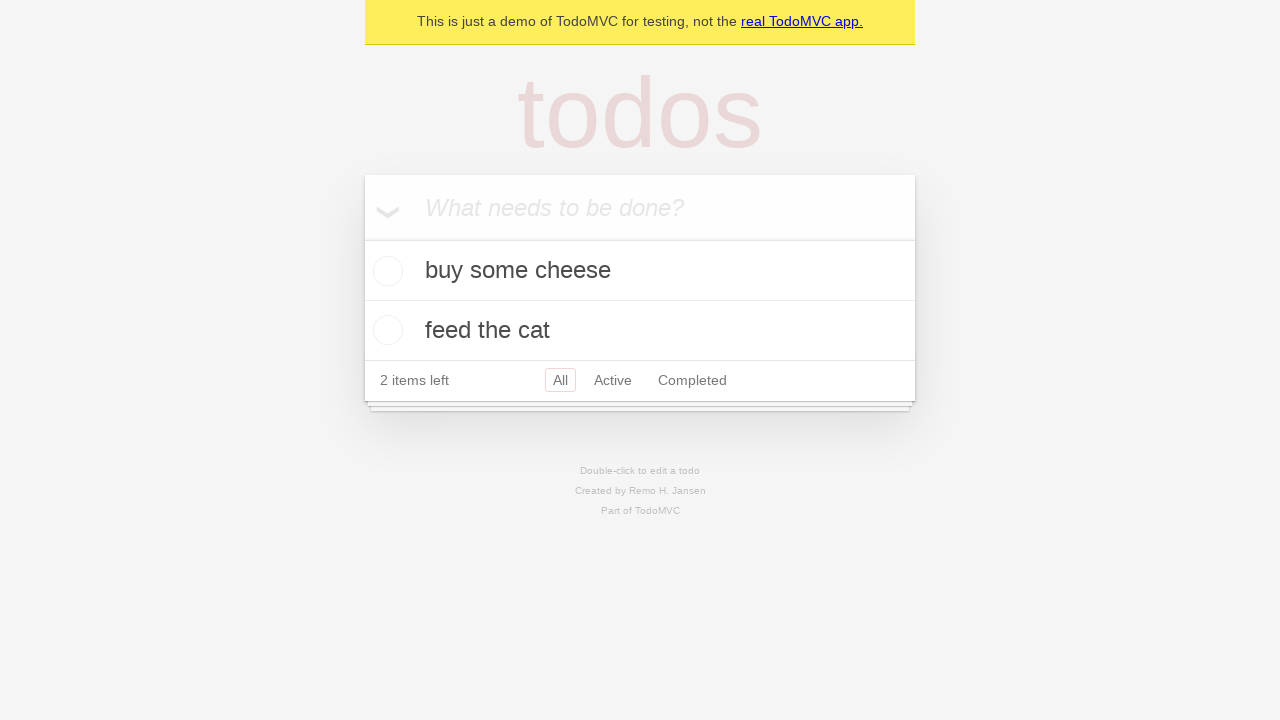

Filled todo input with 'book a doctors appointment' on internal:attr=[placeholder="What needs to be done?"i]
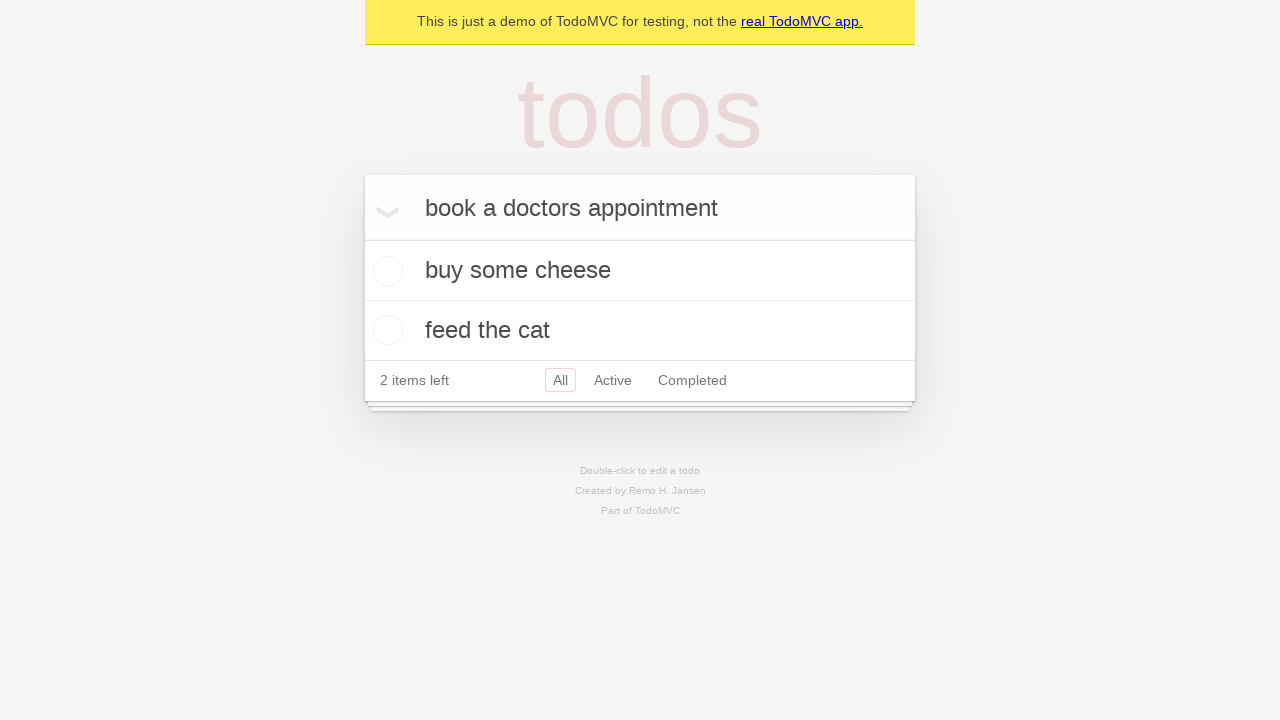

Pressed Enter to create todo 'book a doctors appointment' on internal:attr=[placeholder="What needs to be done?"i]
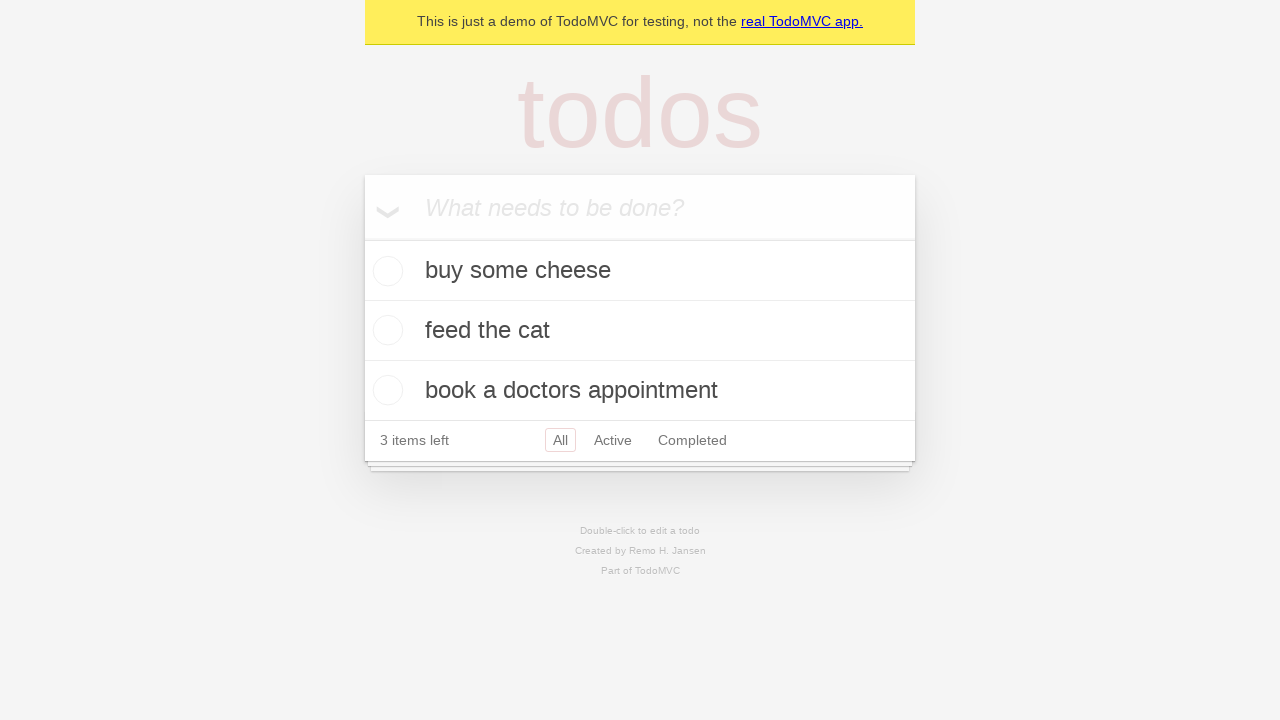

Waited for all three todo items to be created
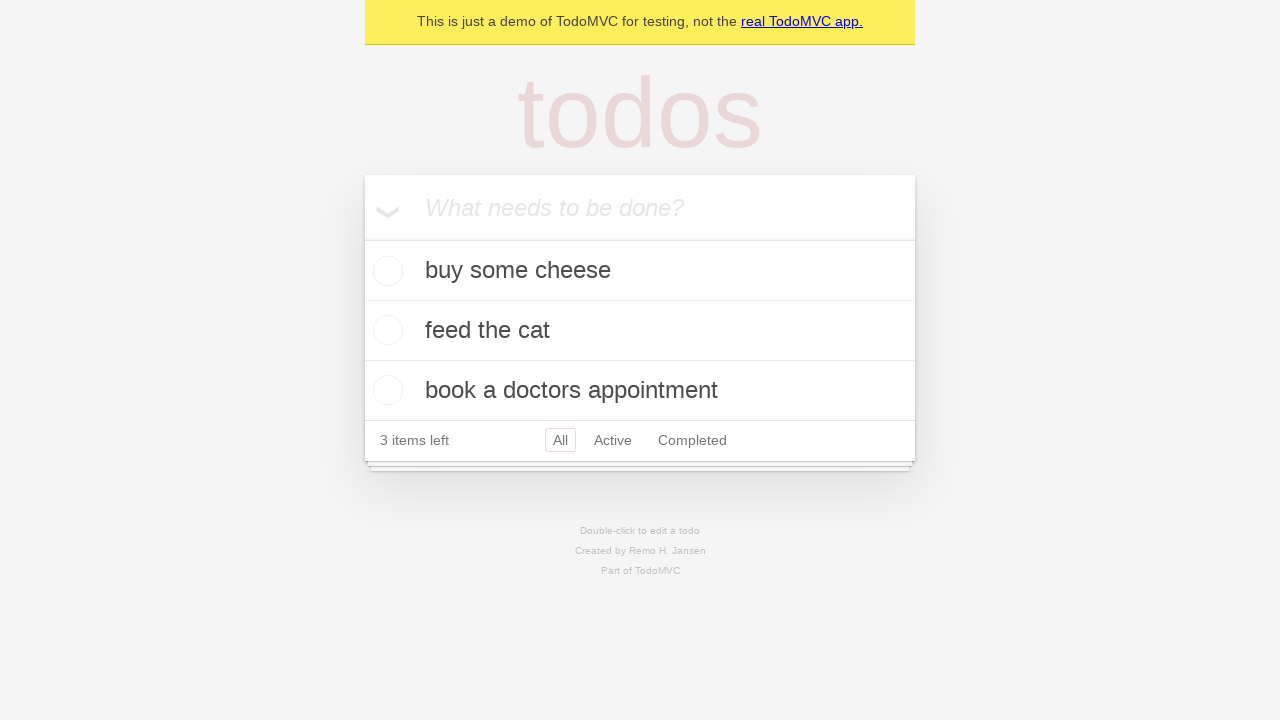

Located the second todo item
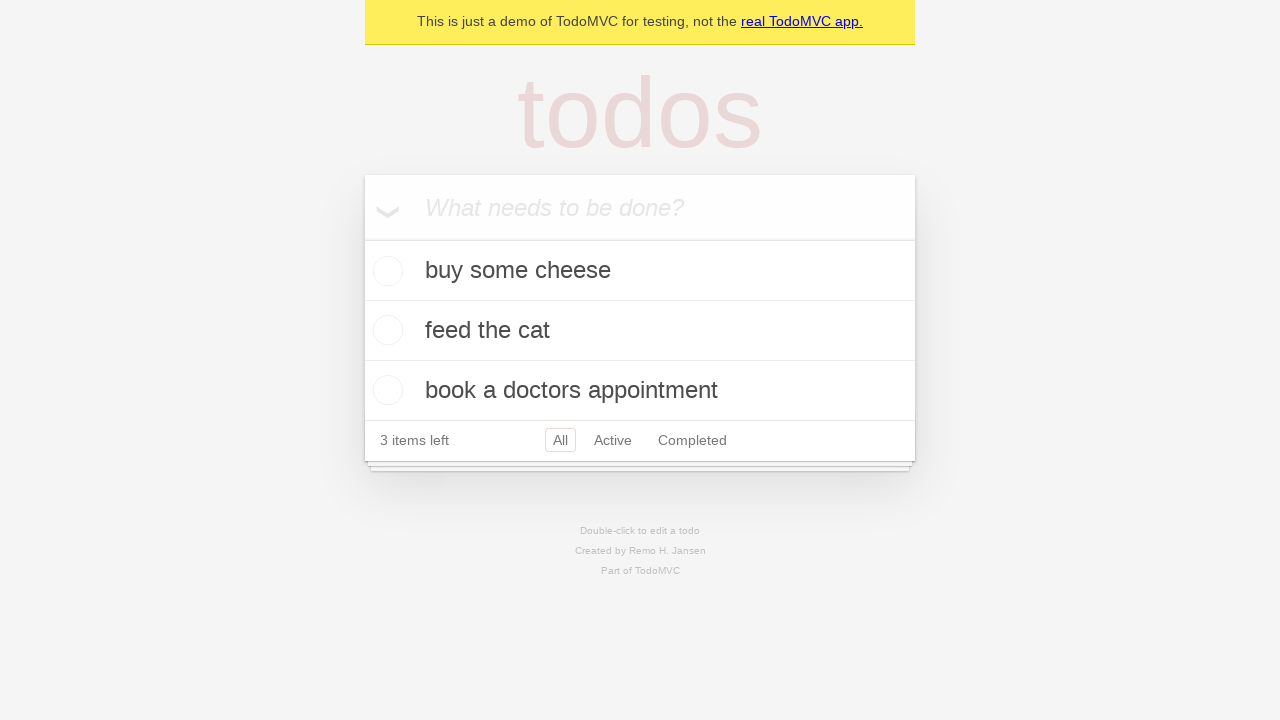

Double-clicked second todo to enter edit mode at (640, 331) on internal:testid=[data-testid="todo-item"s] >> nth=1
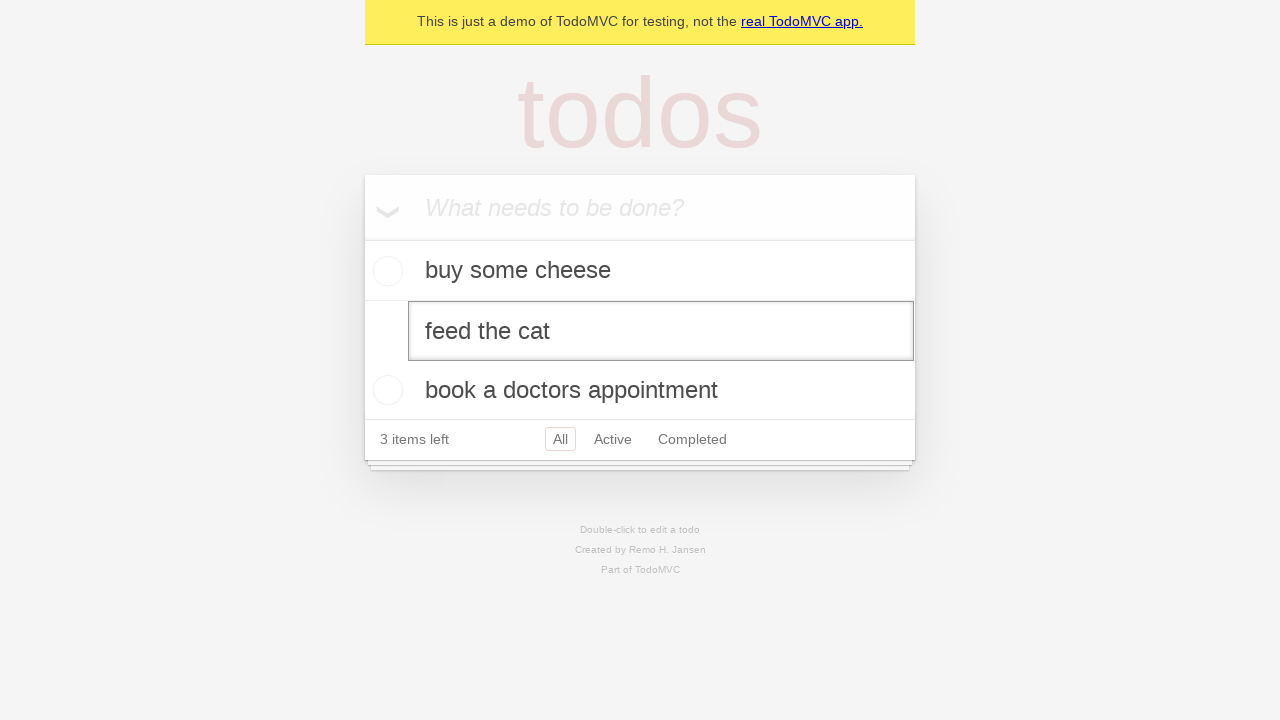

Located the edit input field
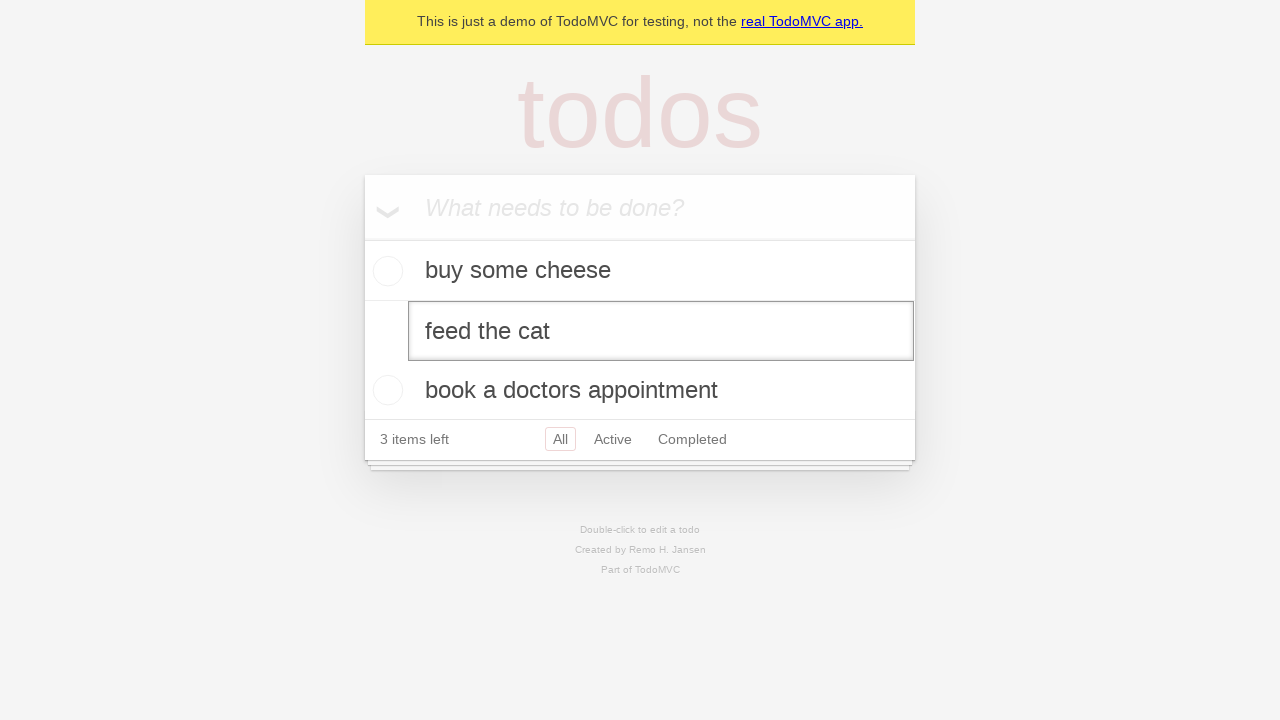

Filled edit input with 'buy some sausages' on internal:testid=[data-testid="todo-item"s] >> nth=1 >> internal:role=textbox[nam
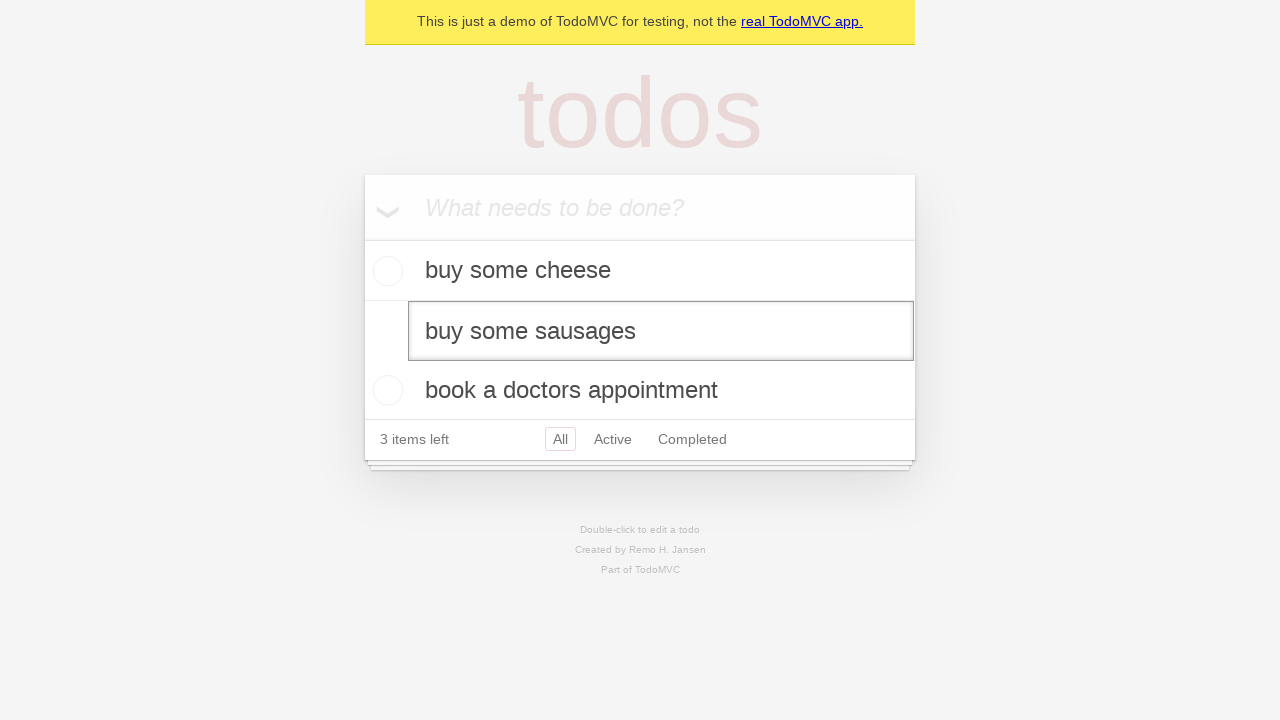

Dispatched blur event on edit input to save changes
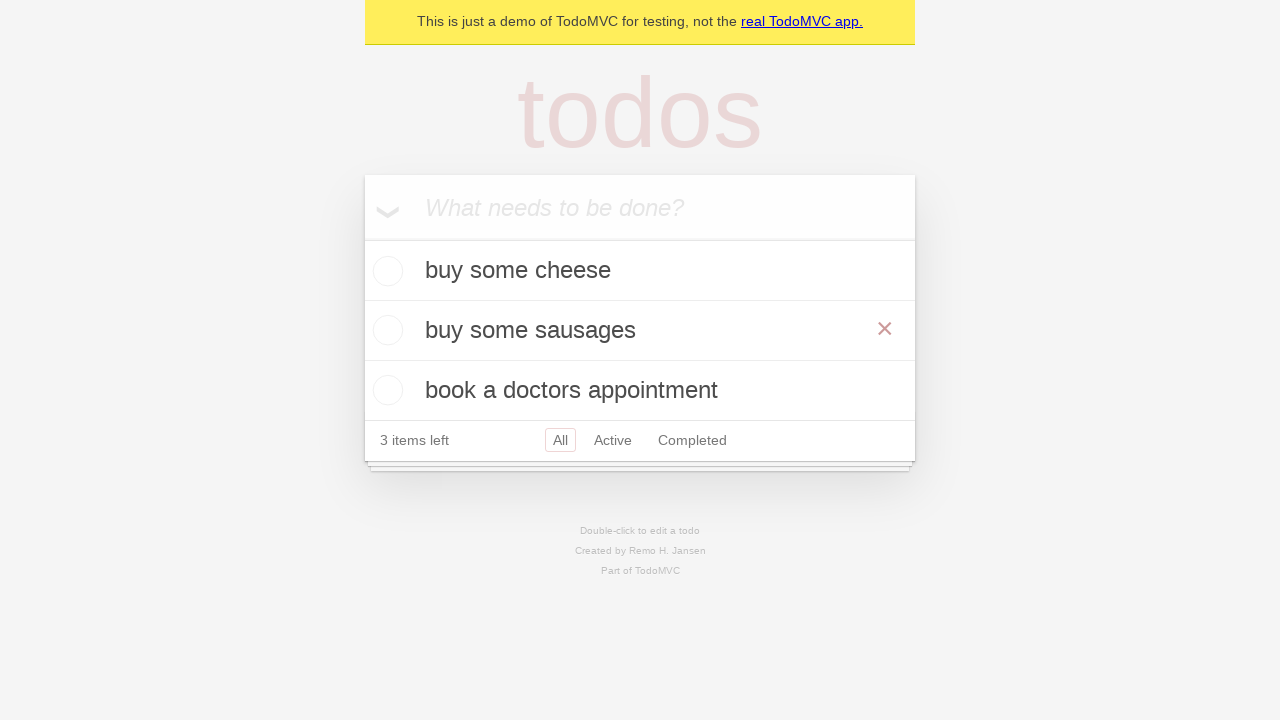

Waited 500ms for edit save to complete
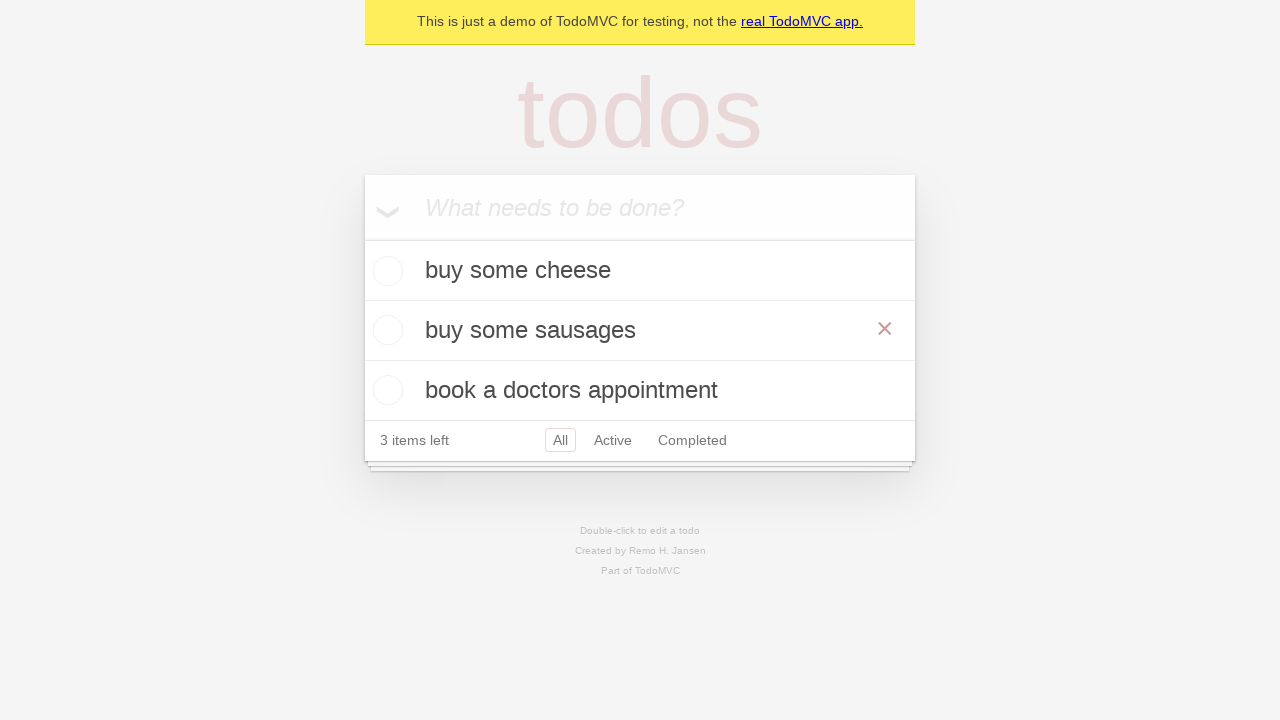

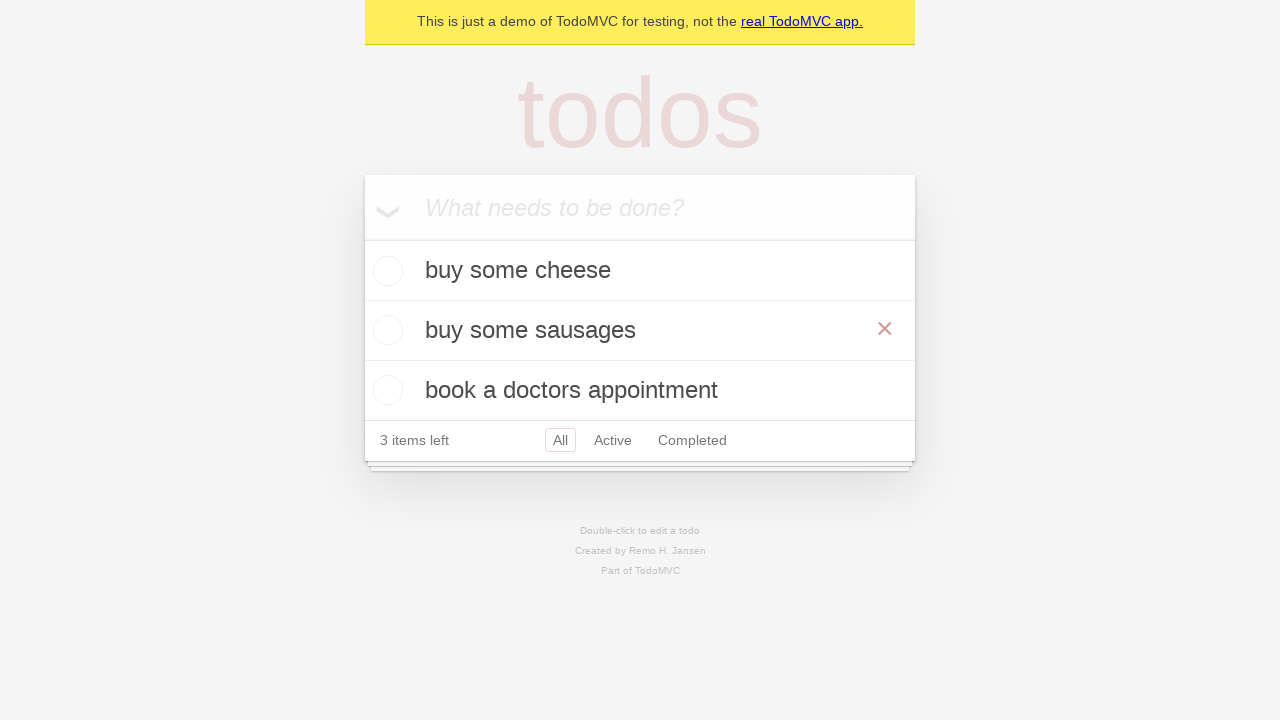